Tests displaying all items by clicking through Active, Completed, then All filter links.

Starting URL: https://demo.playwright.dev/todomvc

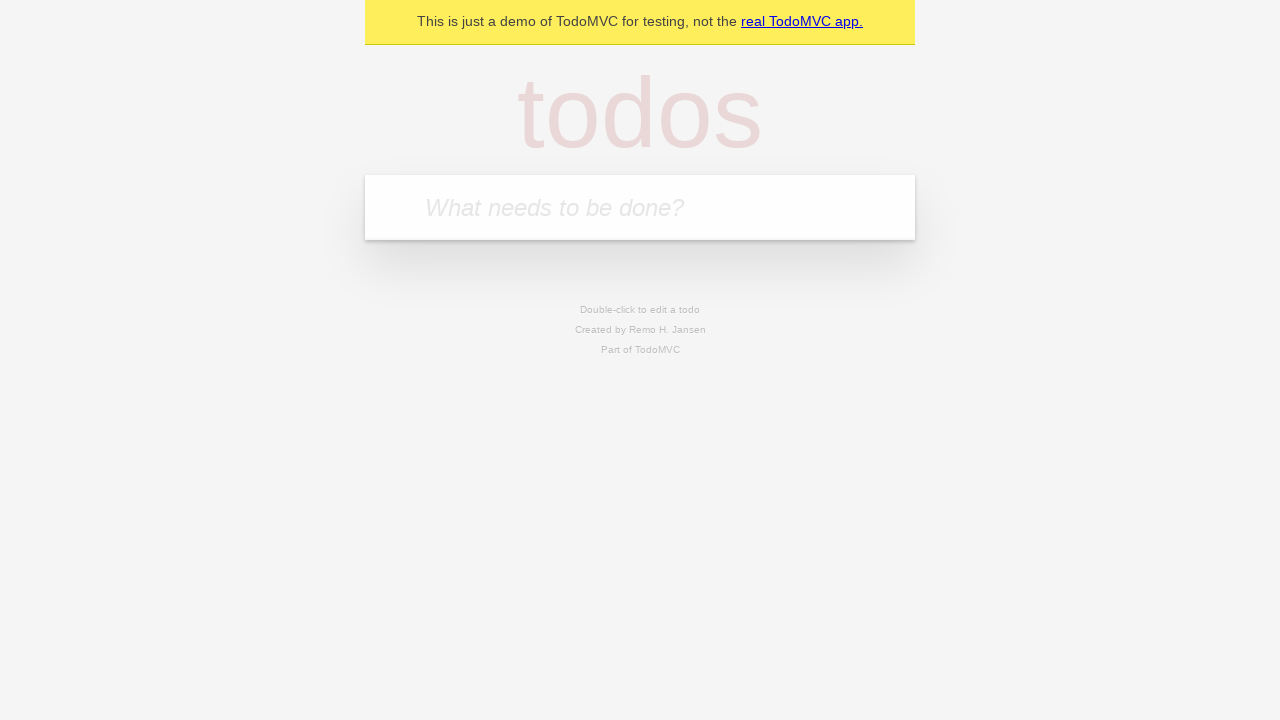

Filled todo input with 'buy some cheese' on internal:attr=[placeholder="What needs to be done?"i]
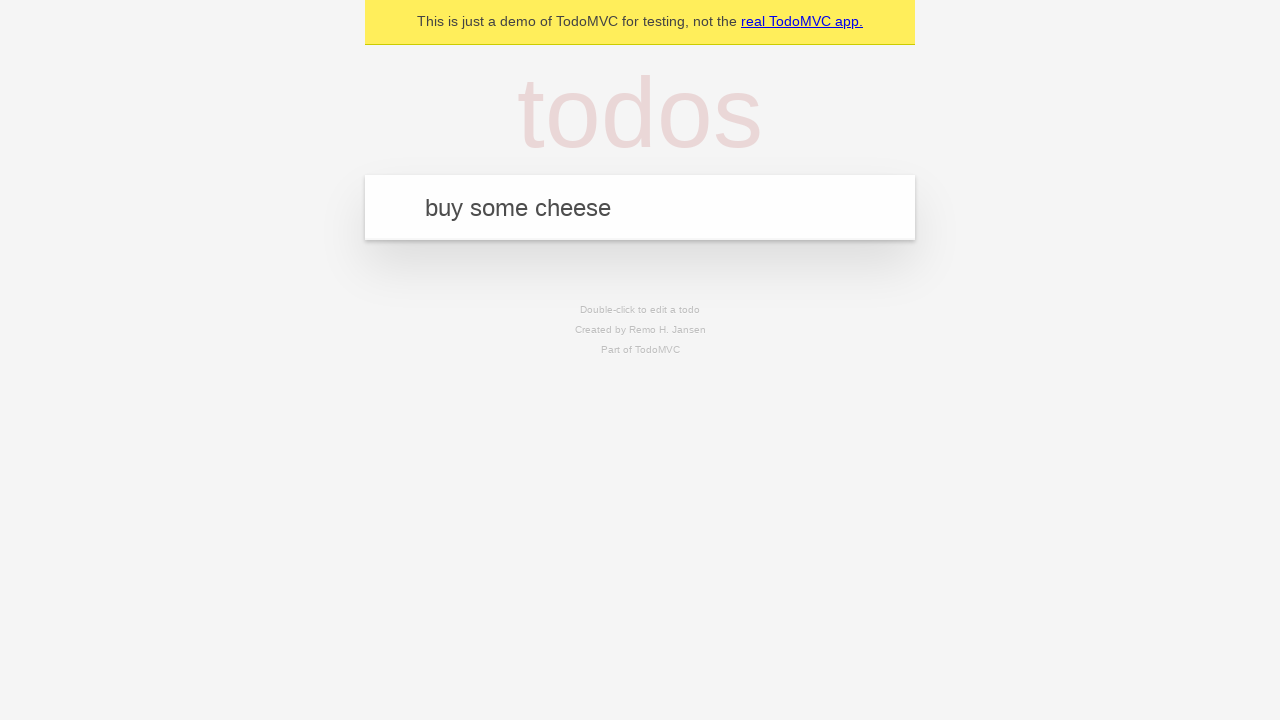

Pressed Enter to create first todo on internal:attr=[placeholder="What needs to be done?"i]
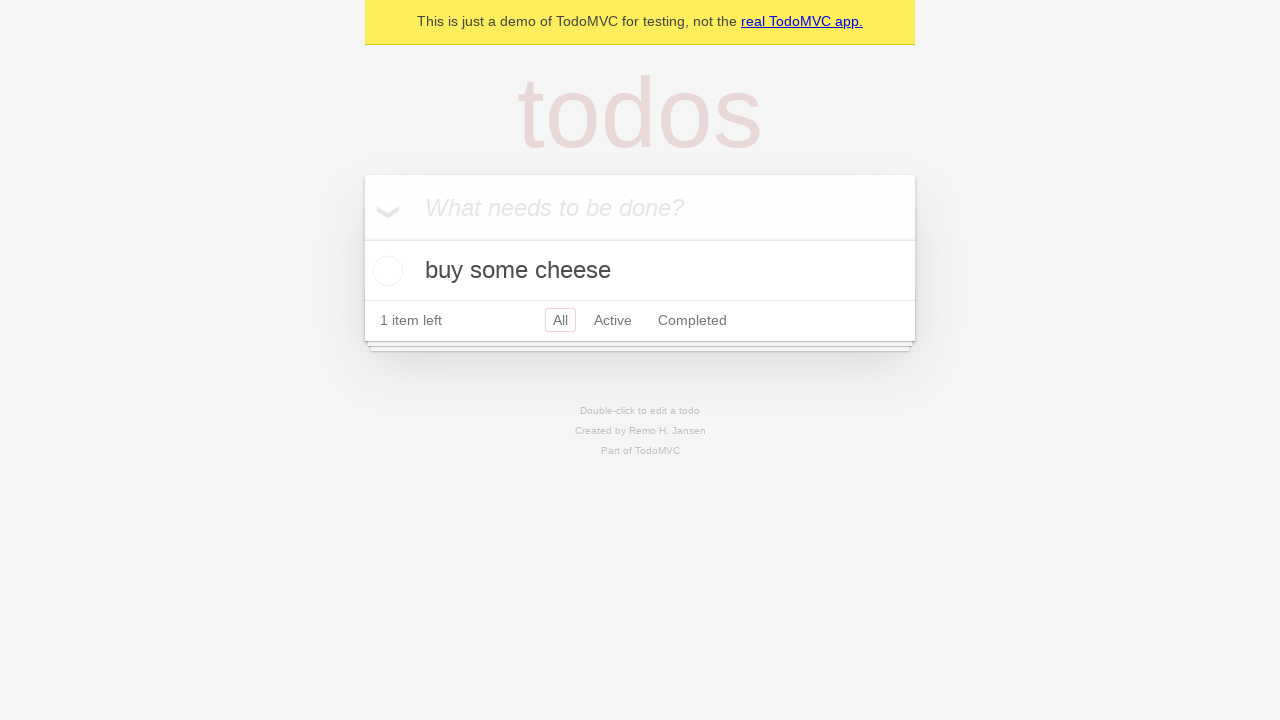

Filled todo input with 'feed the cat' on internal:attr=[placeholder="What needs to be done?"i]
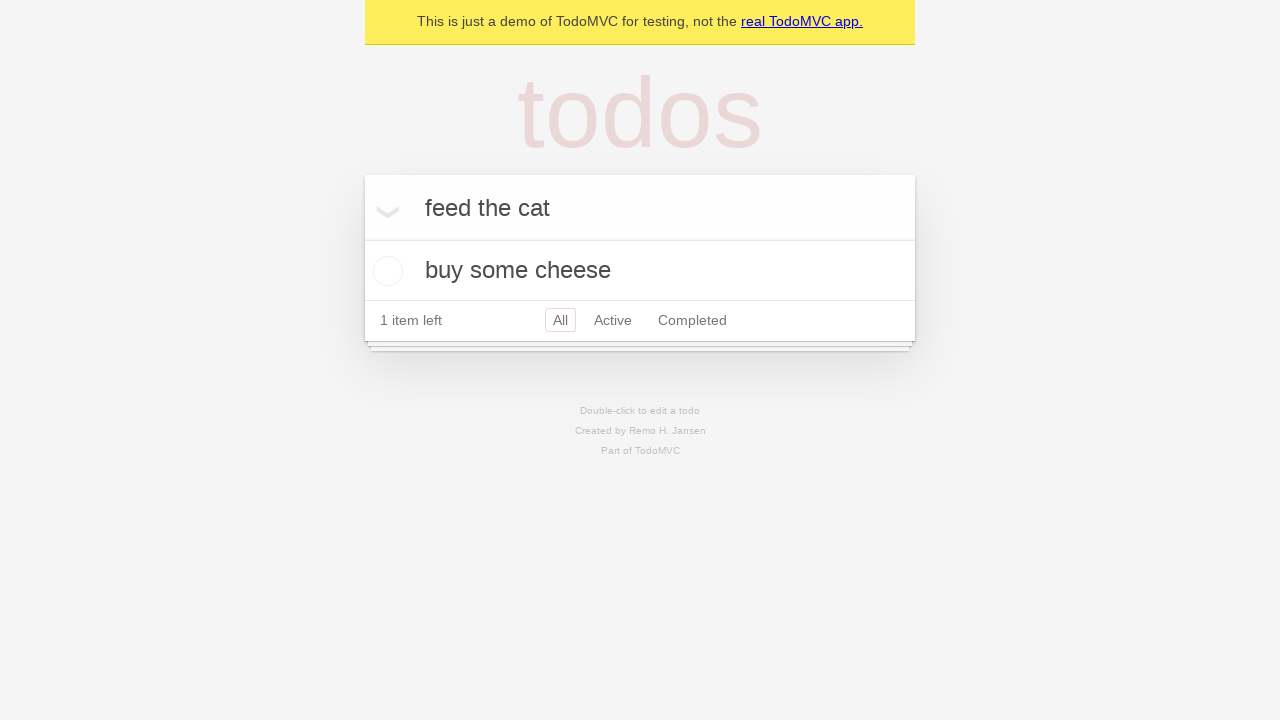

Pressed Enter to create second todo on internal:attr=[placeholder="What needs to be done?"i]
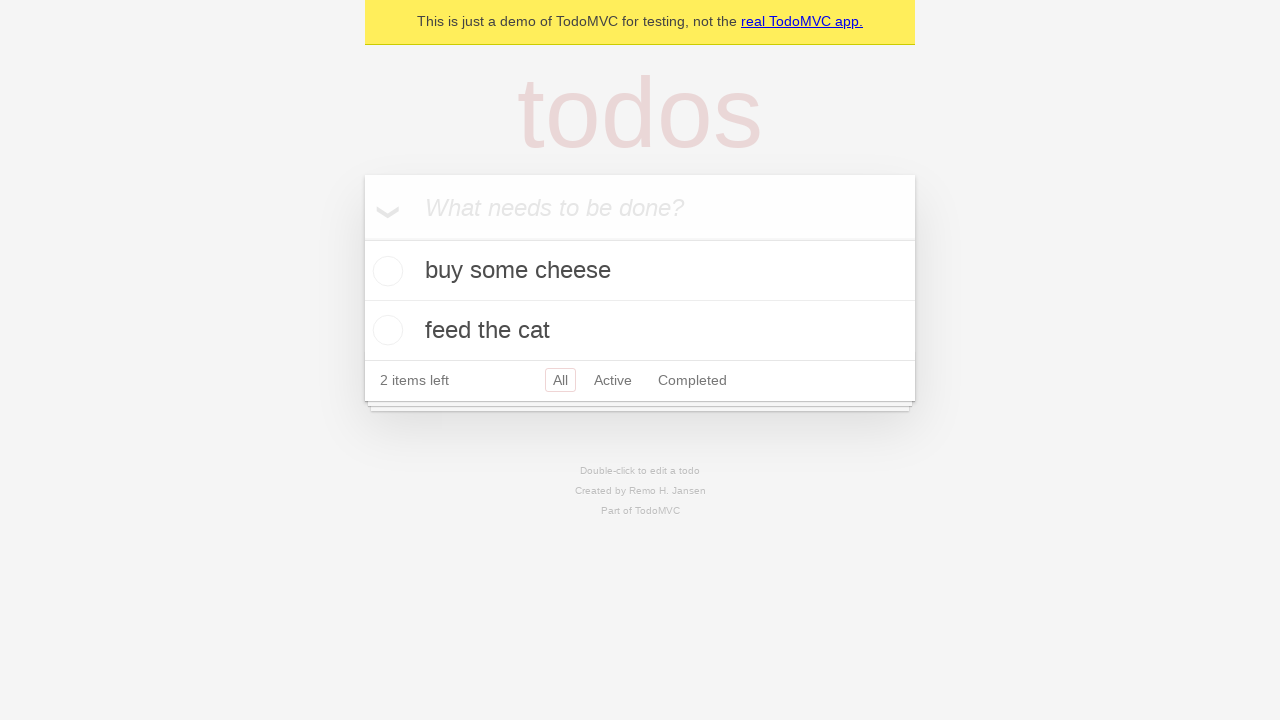

Filled todo input with 'book a doctors appointment' on internal:attr=[placeholder="What needs to be done?"i]
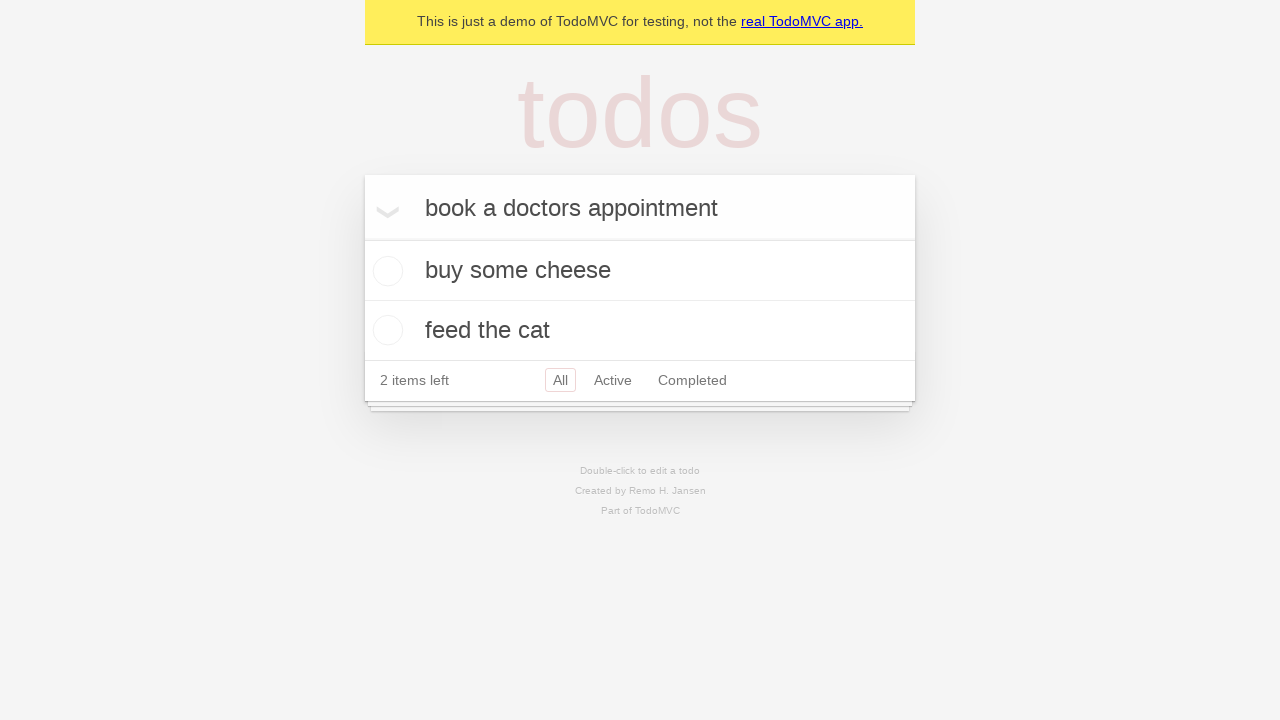

Pressed Enter to create third todo on internal:attr=[placeholder="What needs to be done?"i]
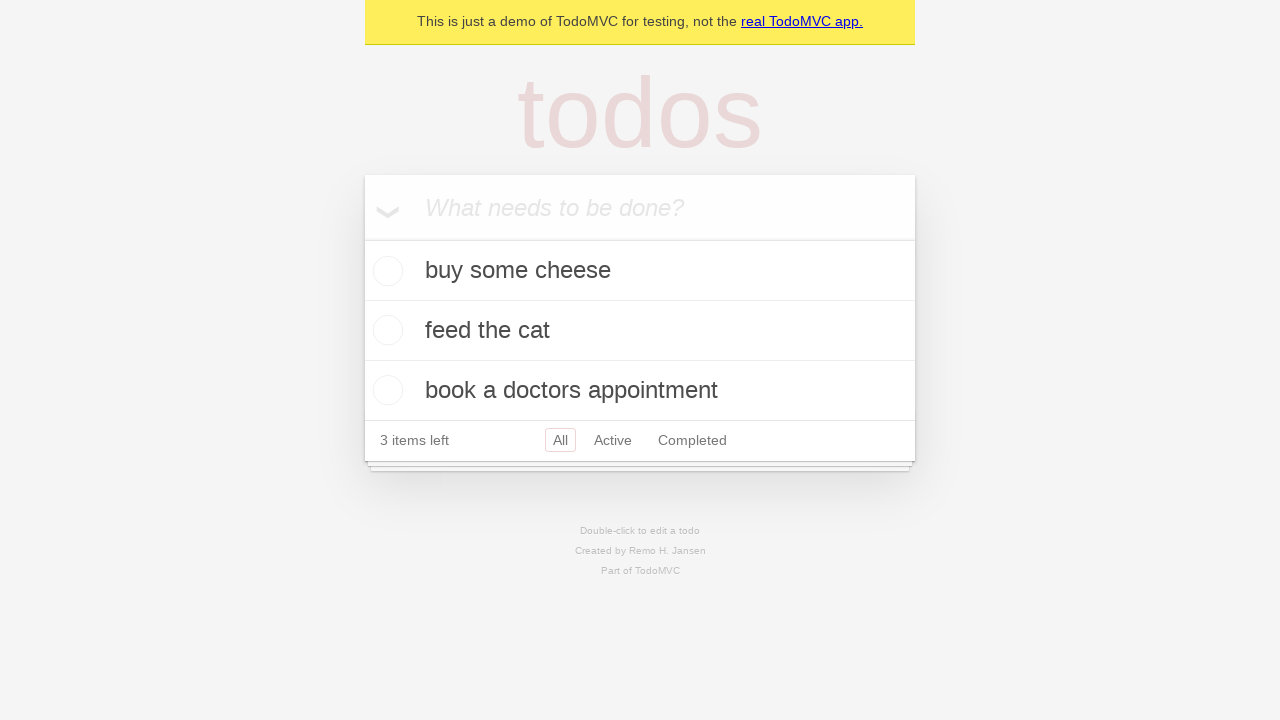

All three todos have been created and are visible
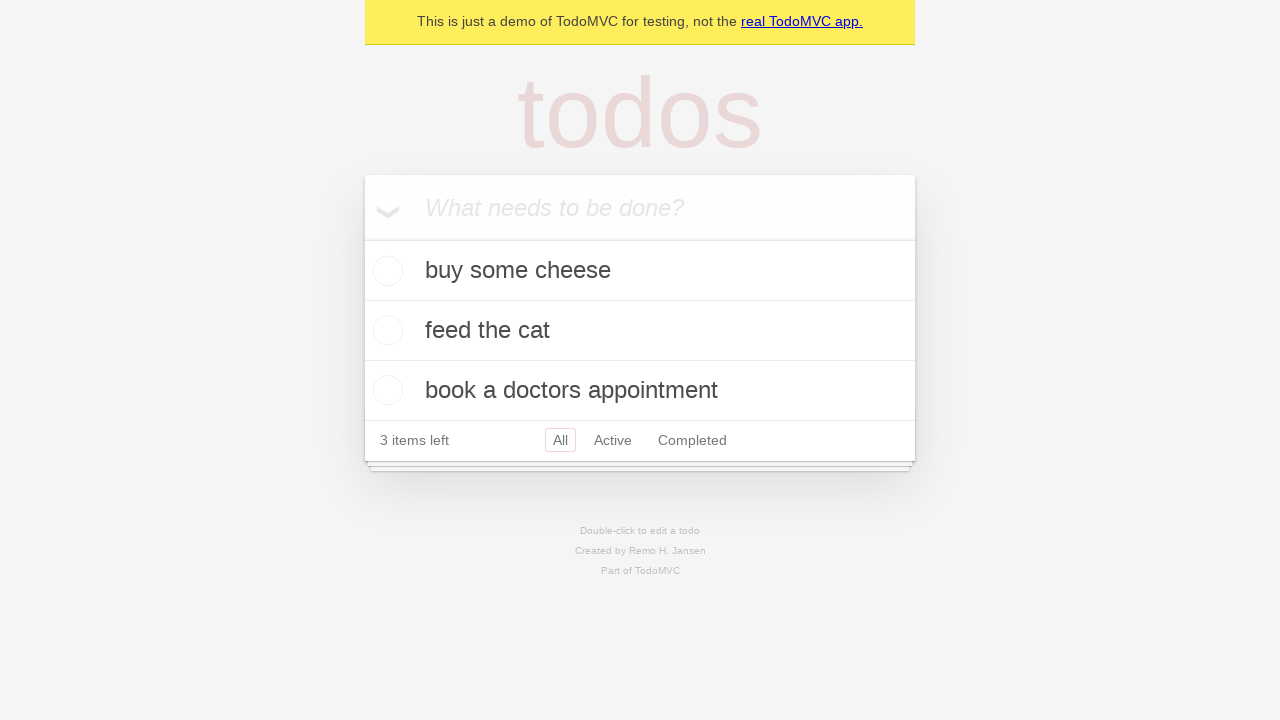

Checked the second todo item to mark it as completed at (385, 330) on internal:testid=[data-testid="todo-item"s] >> nth=1 >> internal:role=checkbox
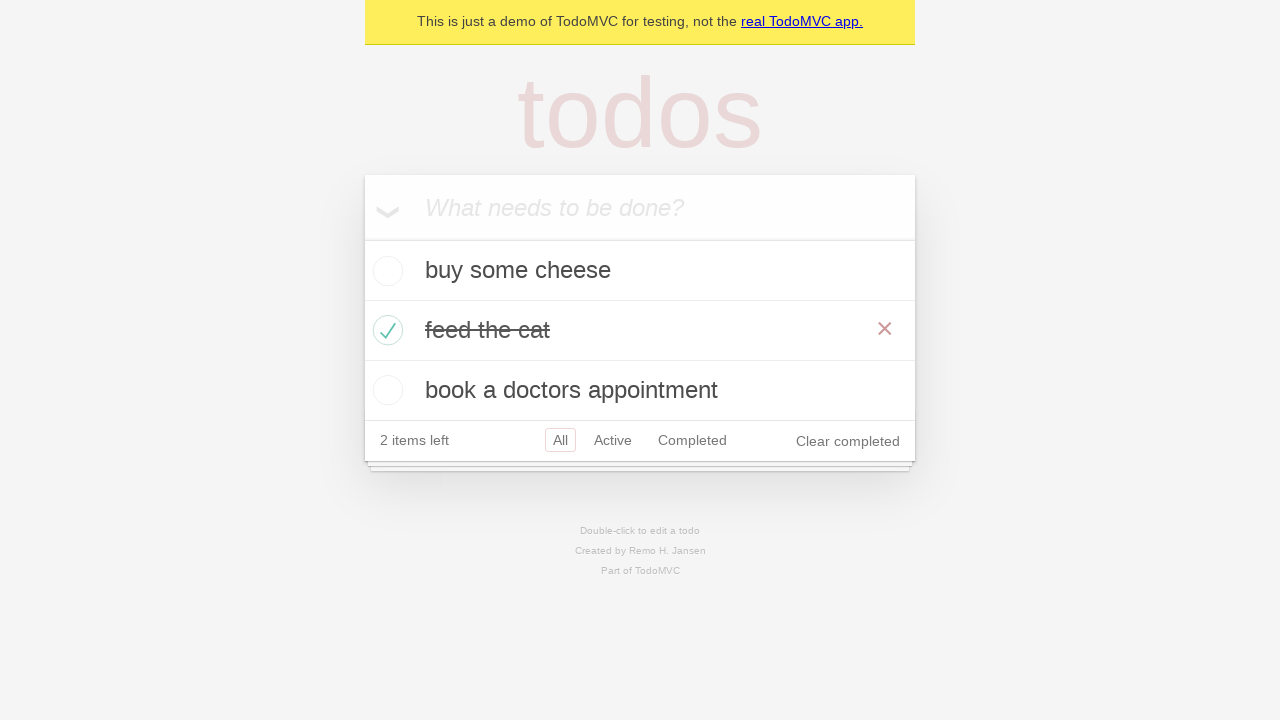

Clicked Active filter link to display only active items at (613, 440) on internal:role=link[name="Active"i]
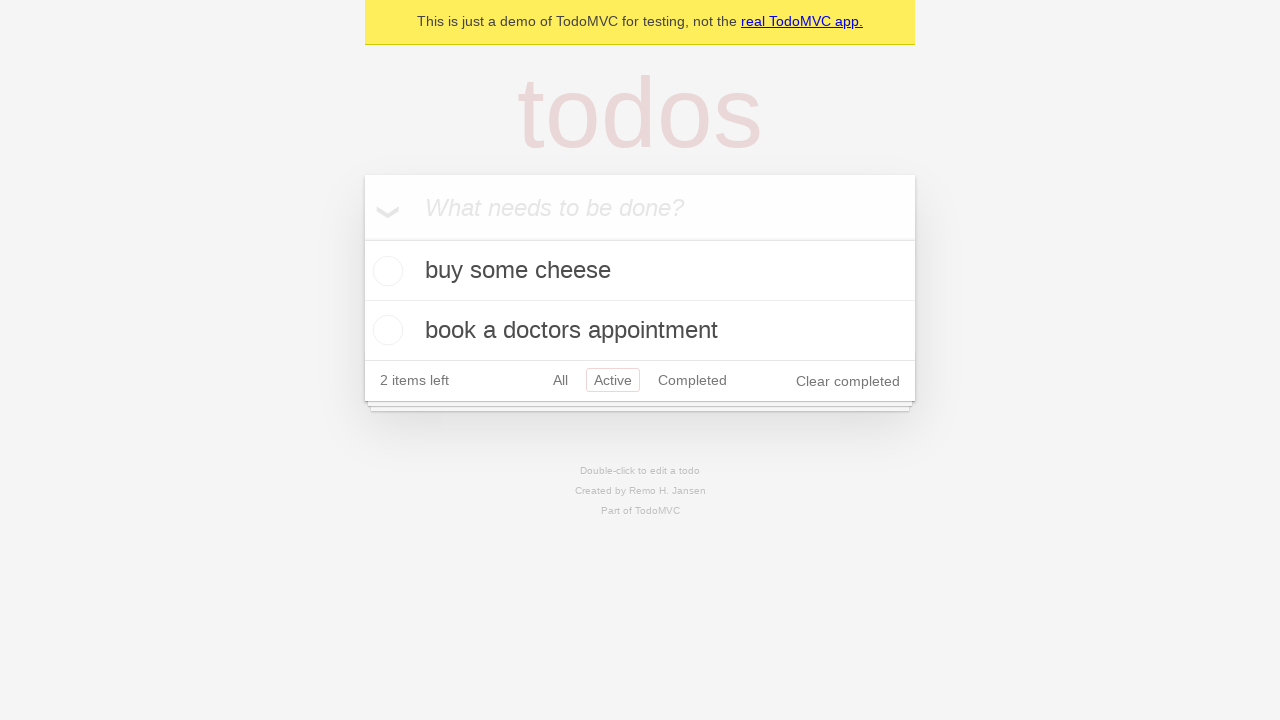

Clicked Completed filter link to display only completed items at (692, 380) on internal:role=link[name="Completed"i]
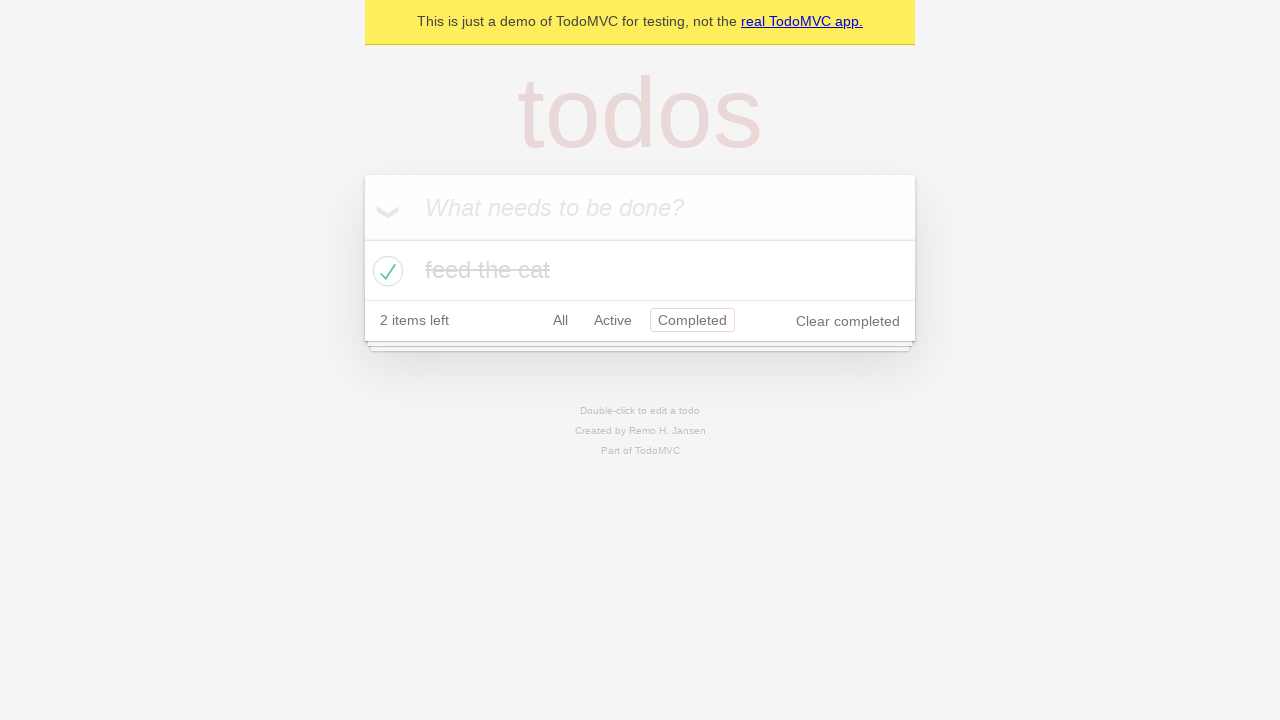

Clicked All filter link to display all items at (560, 320) on internal:role=link[name="All"i]
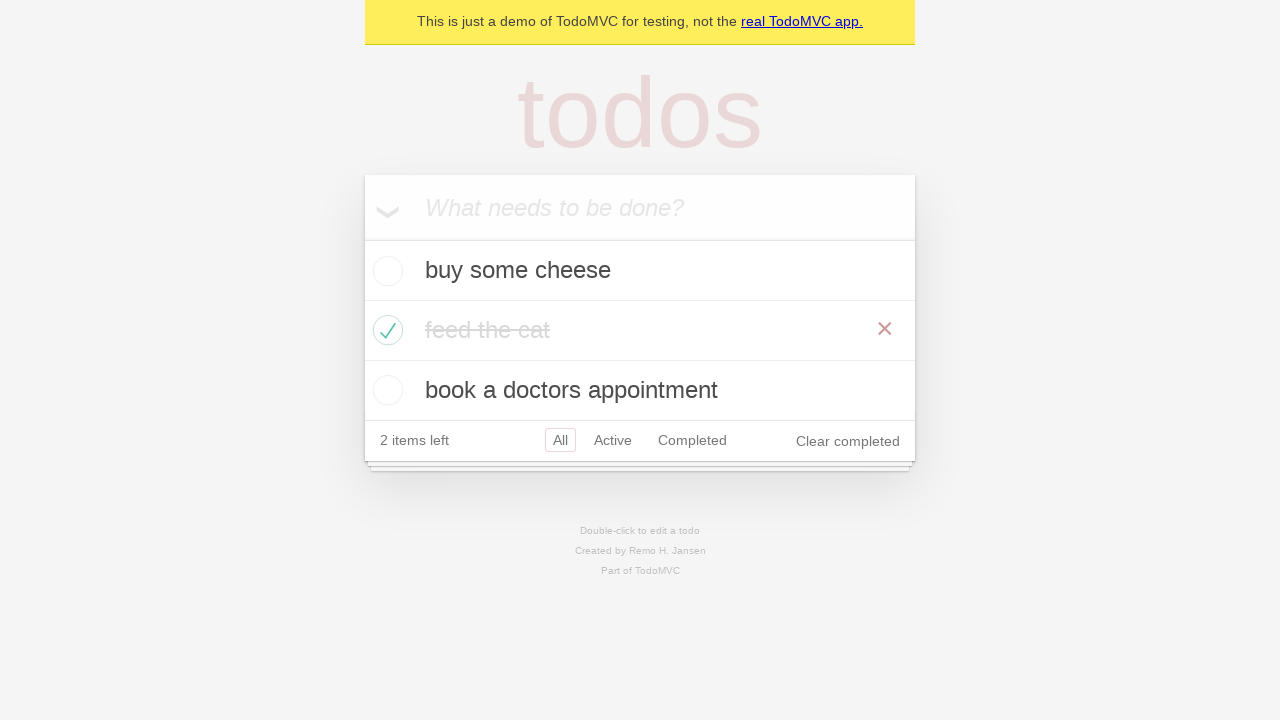

All three todo items are now displayed
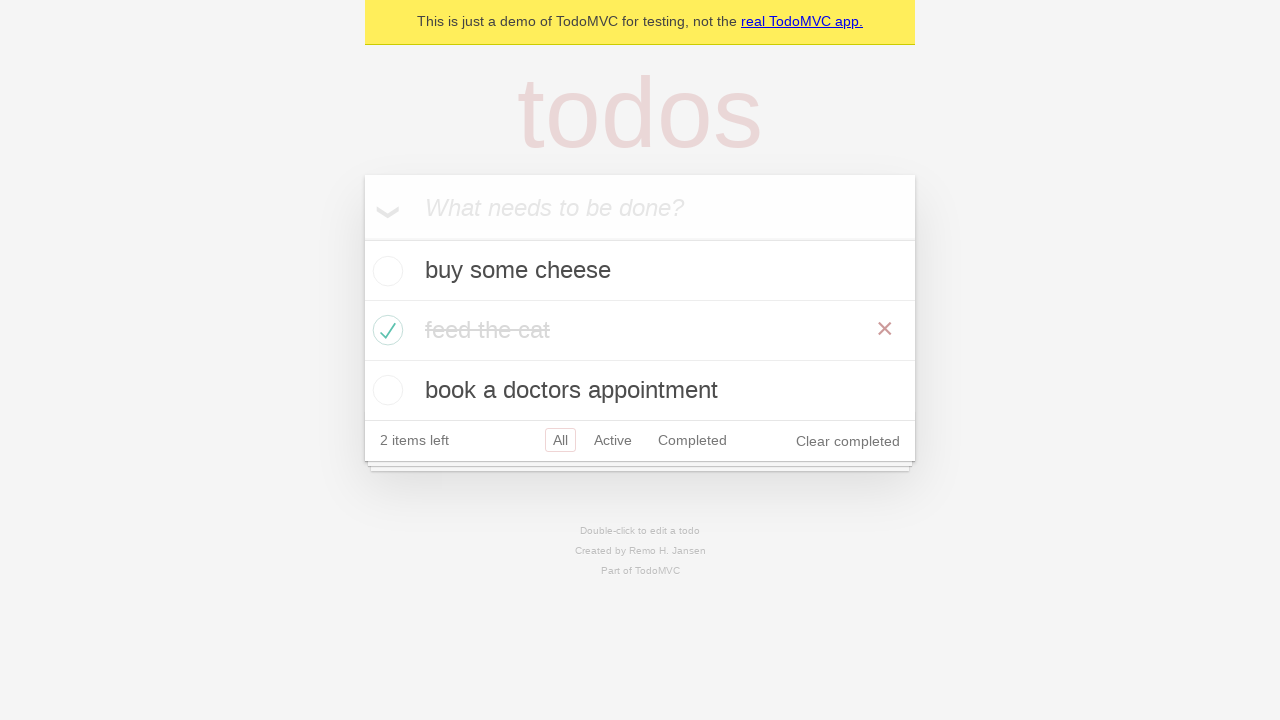

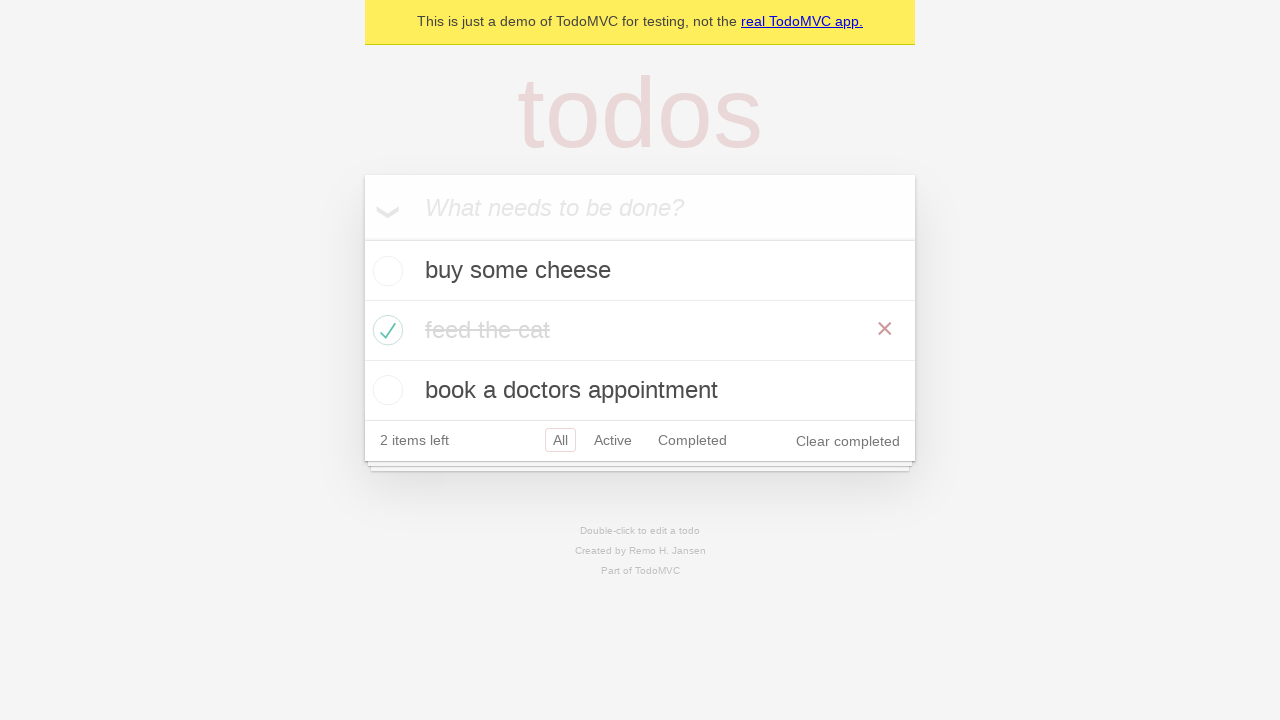